Tests dismissing a JS Confirm dialog by clicking Cancel

Starting URL: https://the-internet.herokuapp.com/javascript_alerts

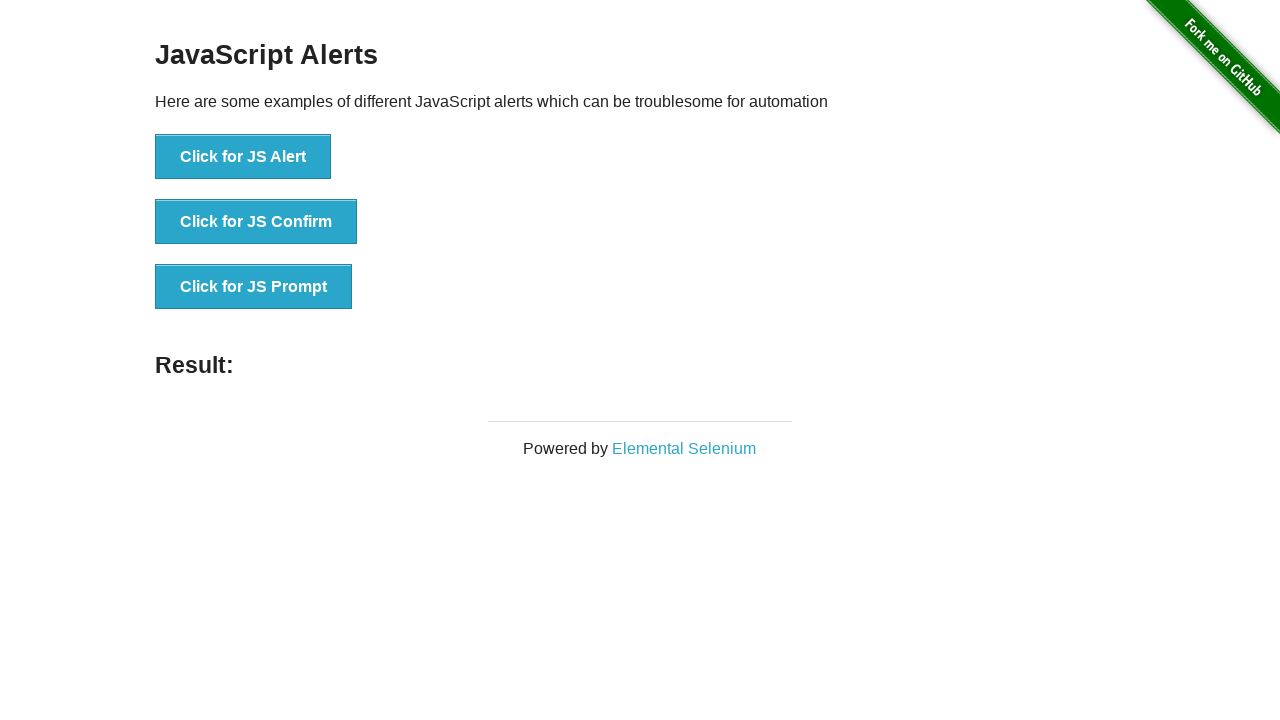

Set up dialog handler to dismiss confirm dialogs
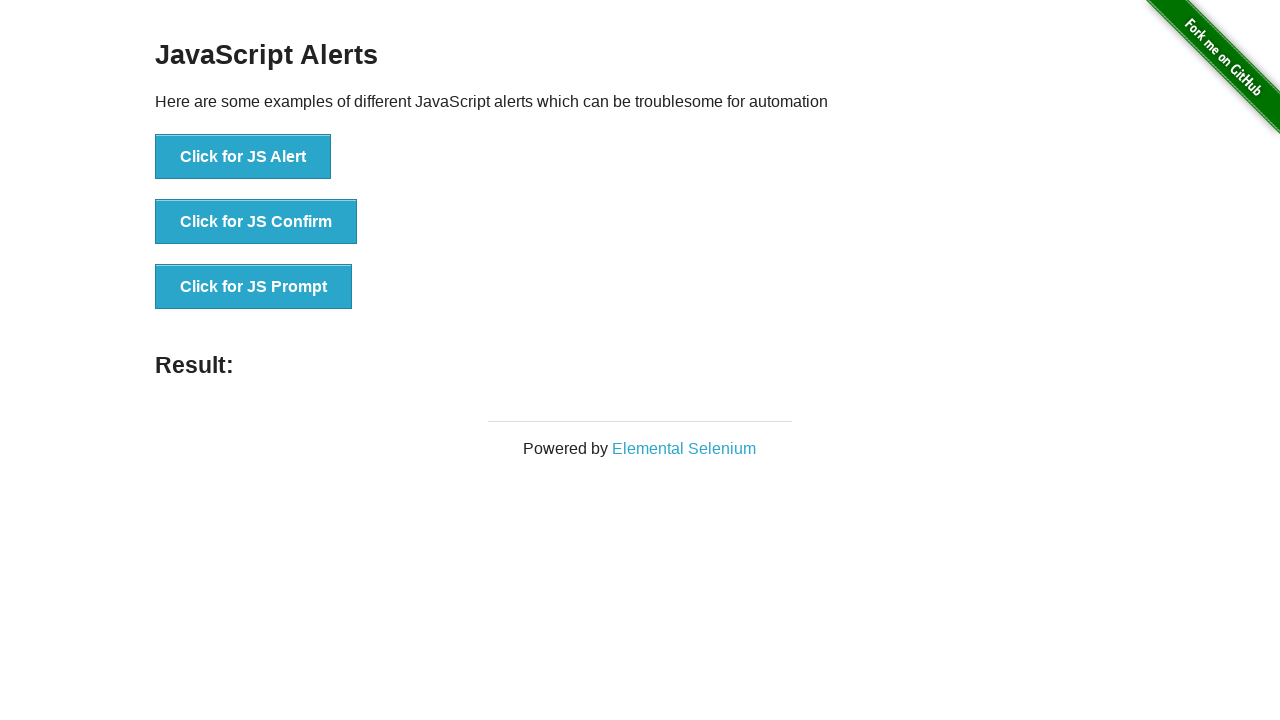

Clicked JS Confirm button to trigger confirm dialog at (256, 222) on button[onclick='jsConfirm()']
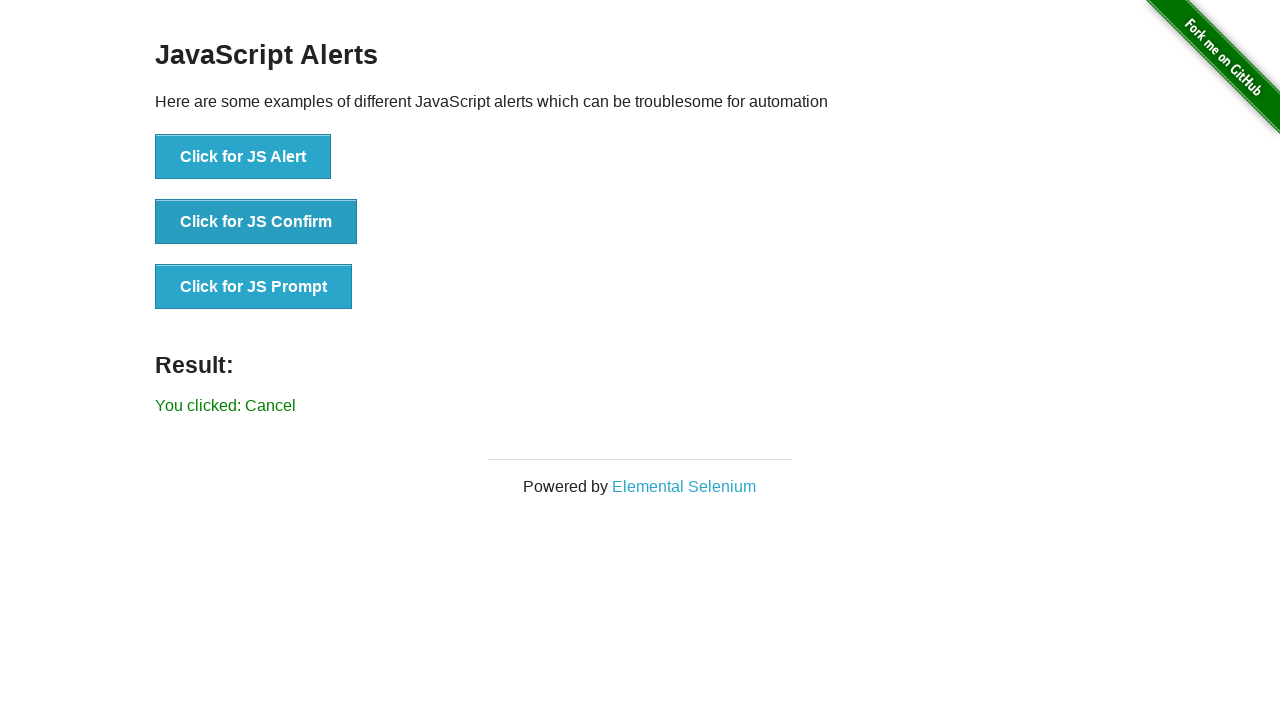

Confirm dialog was dismissed and result message appeared
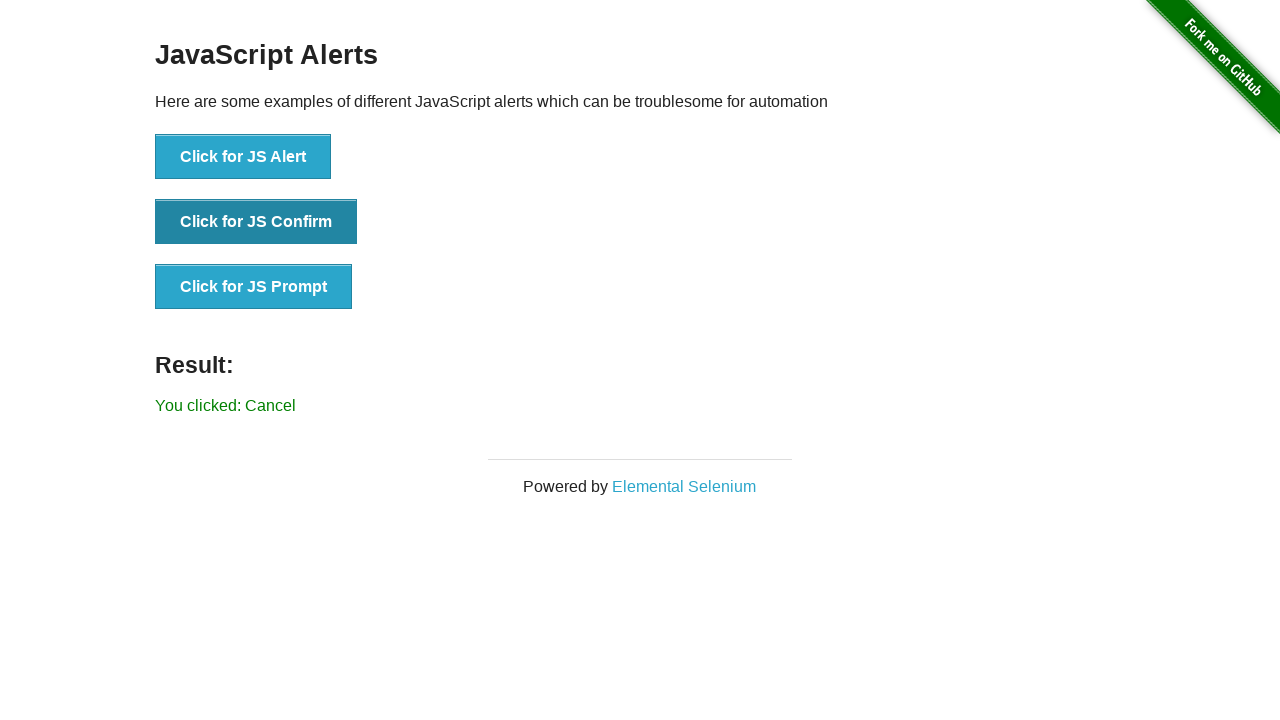

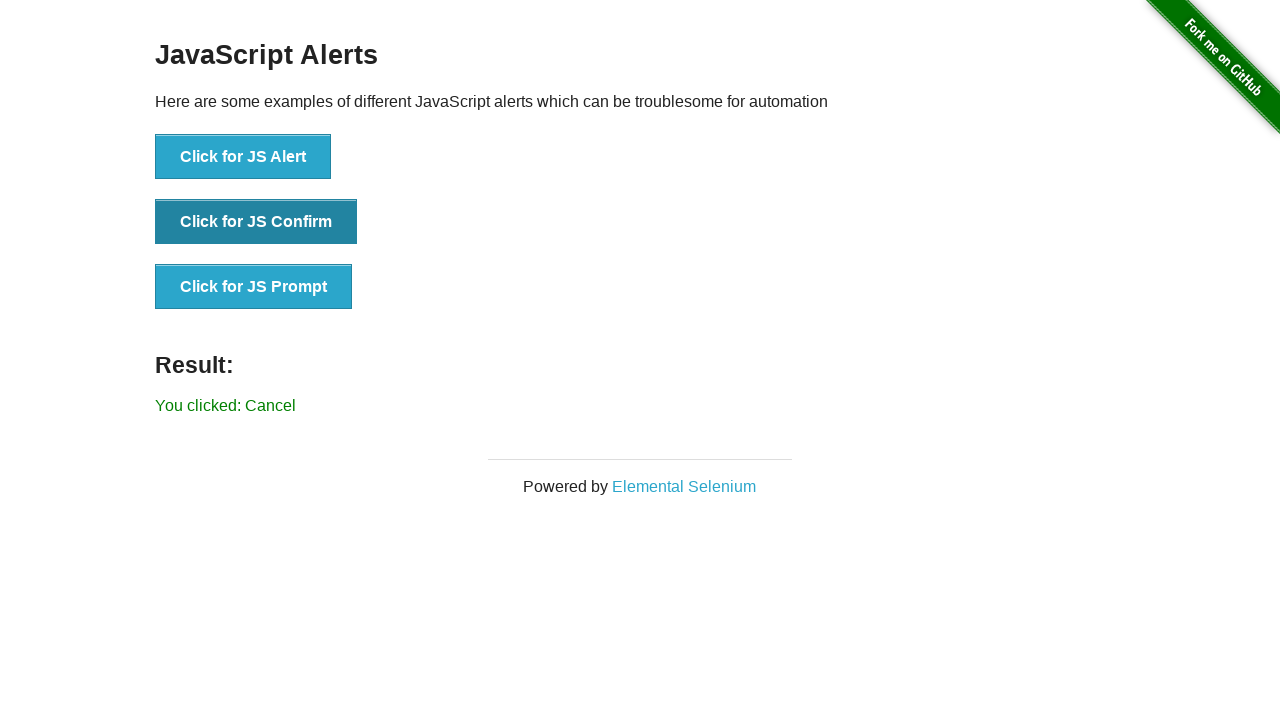